Tests a registration form by filling in required fields (first name, last name, email) and submitting the form, then verifies successful registration message

Starting URL: http://suninjuly.github.io/registration1.html

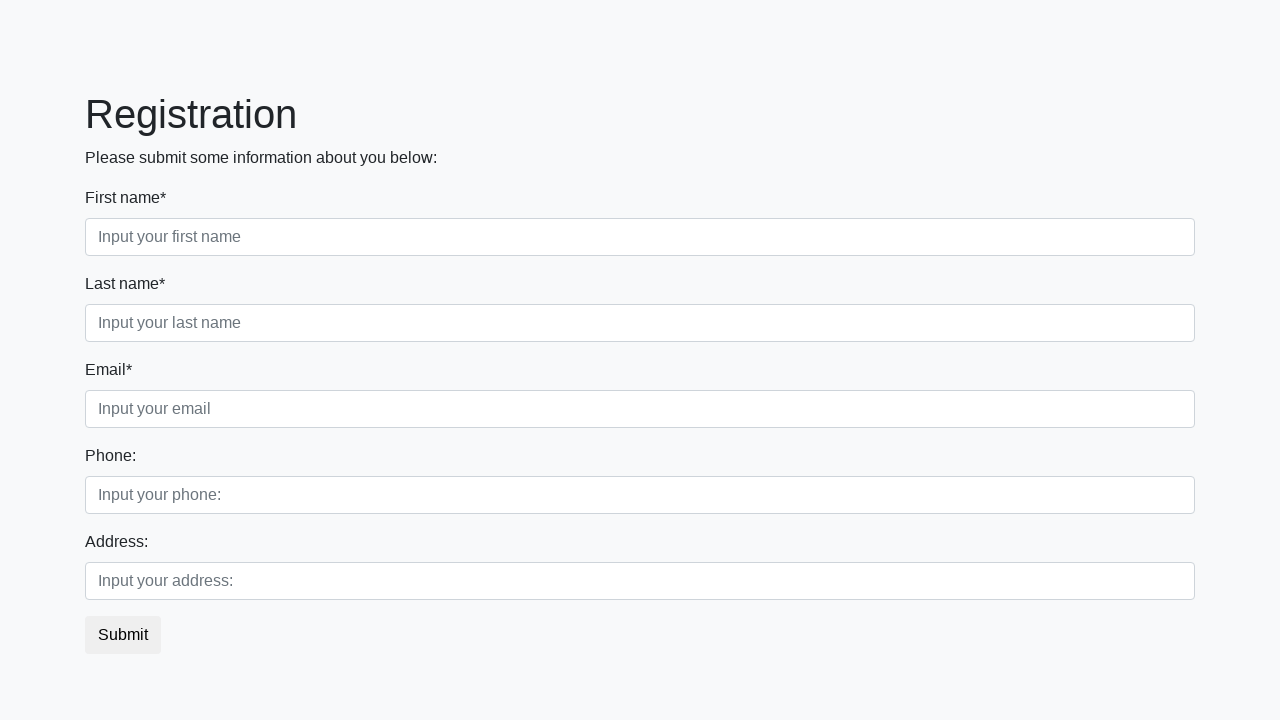

Filled first name field with 'John' on .form-control.first
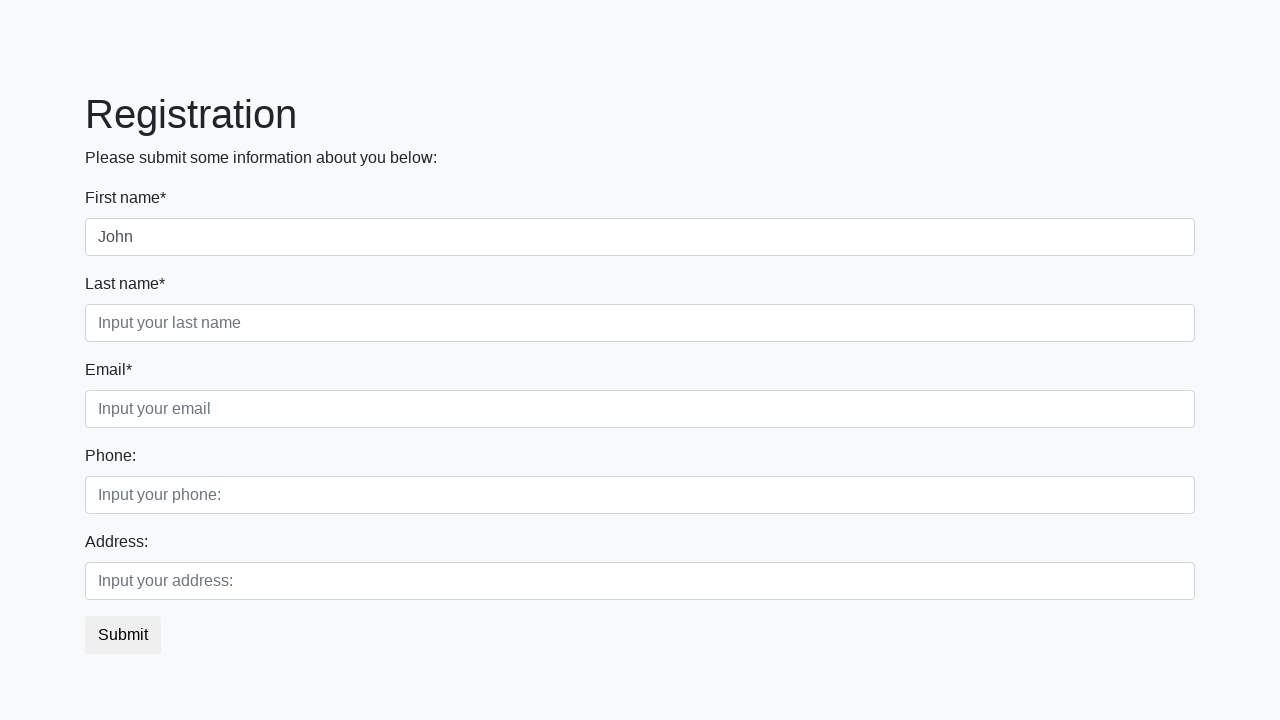

Filled last name field with 'Smith' on .form-control.second
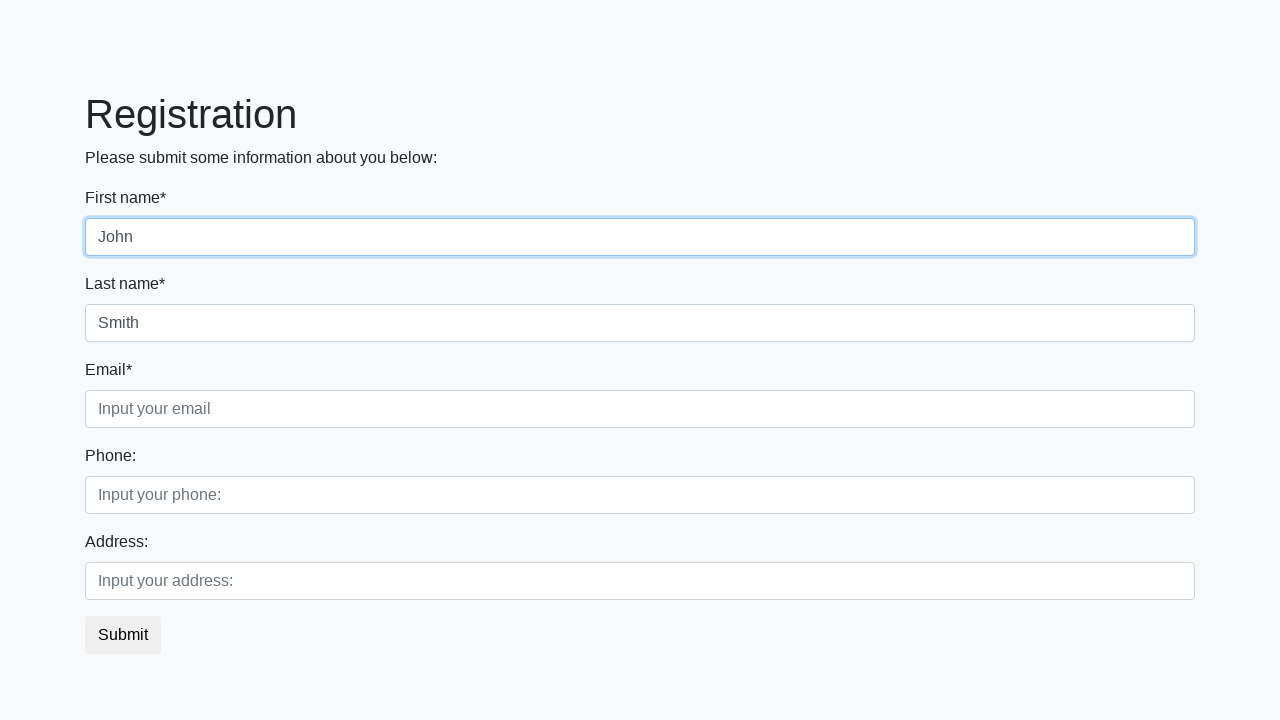

Filled email field with 'john.smith@example.com' on .form-control.third
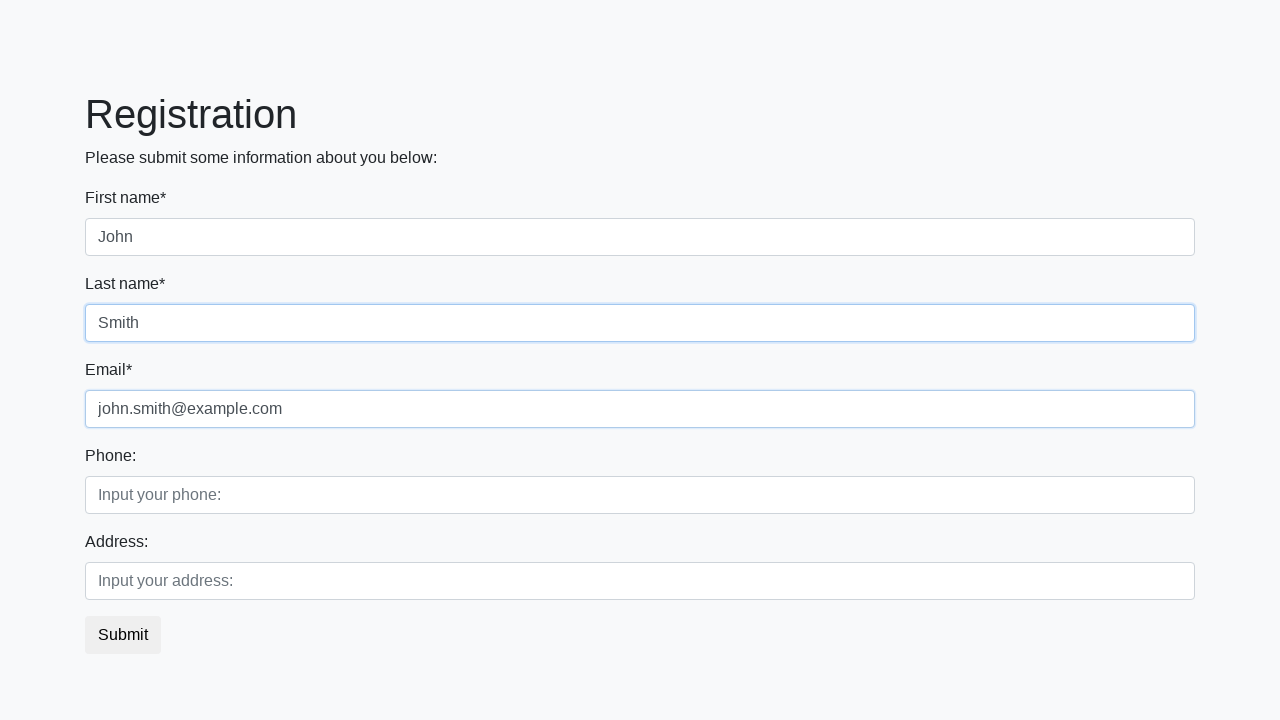

Clicked submit button to register at (123, 635) on button.btn
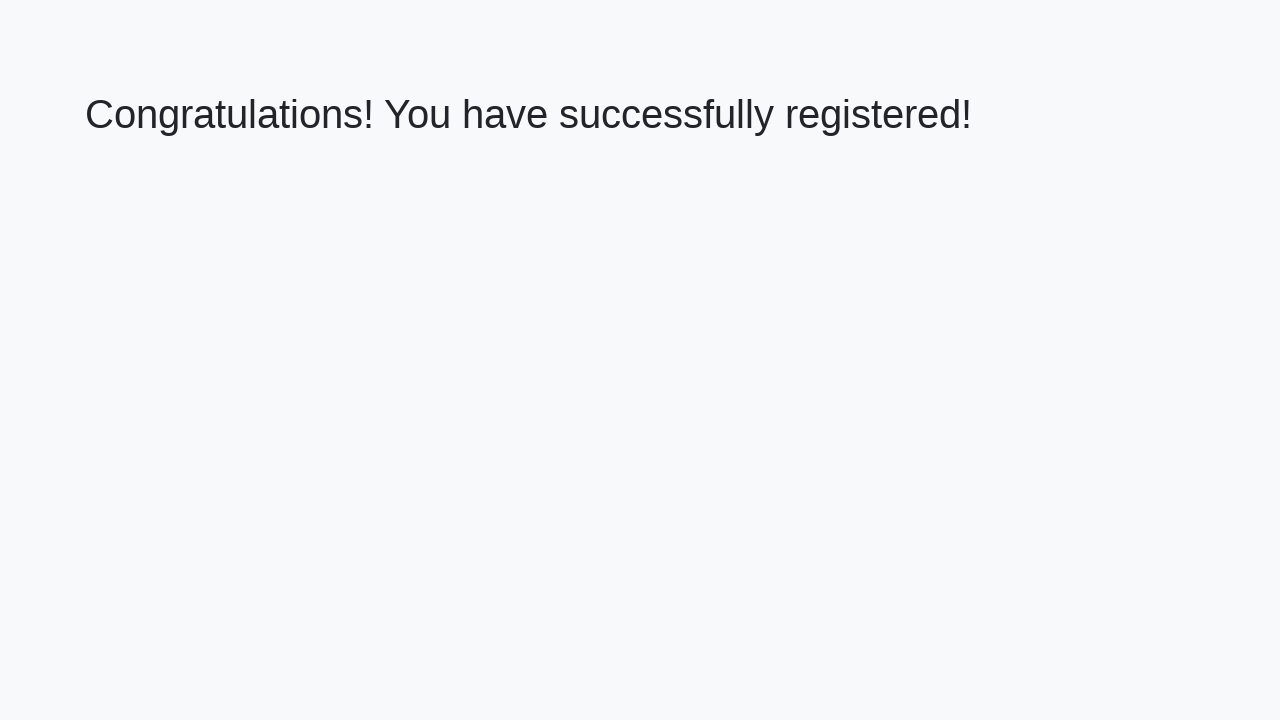

Success page loaded with welcome message
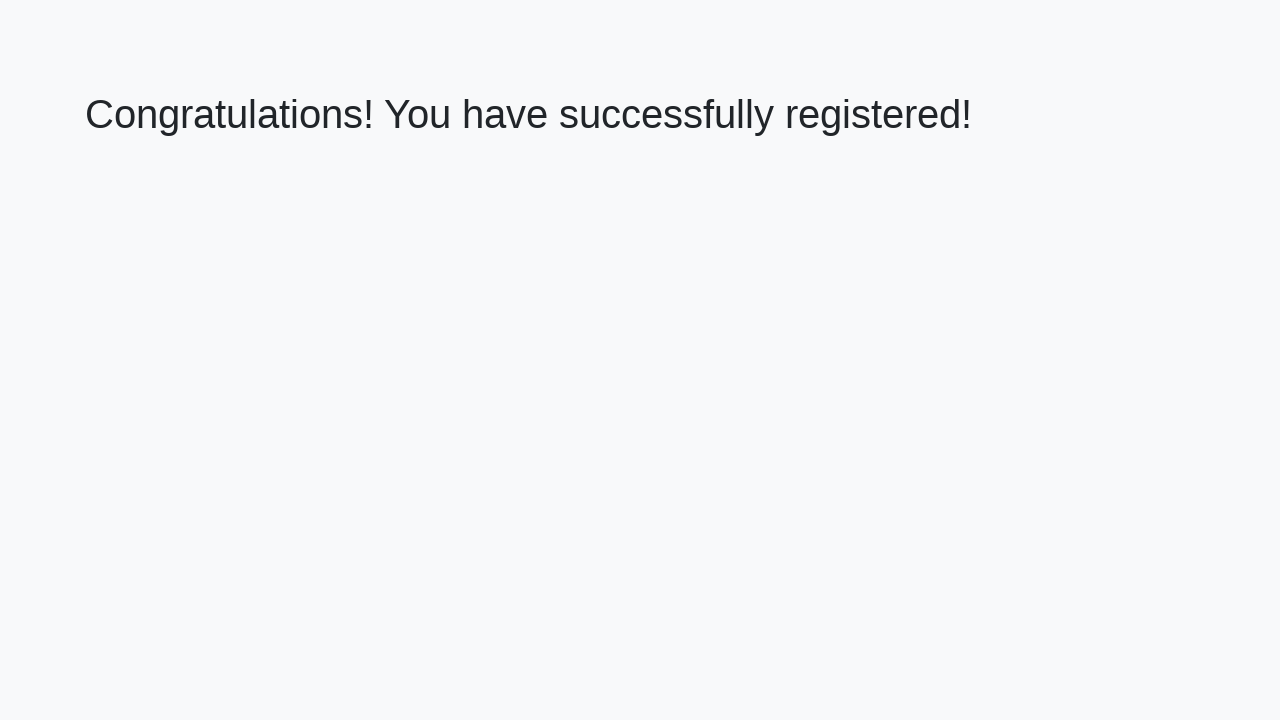

Retrieved welcome message text
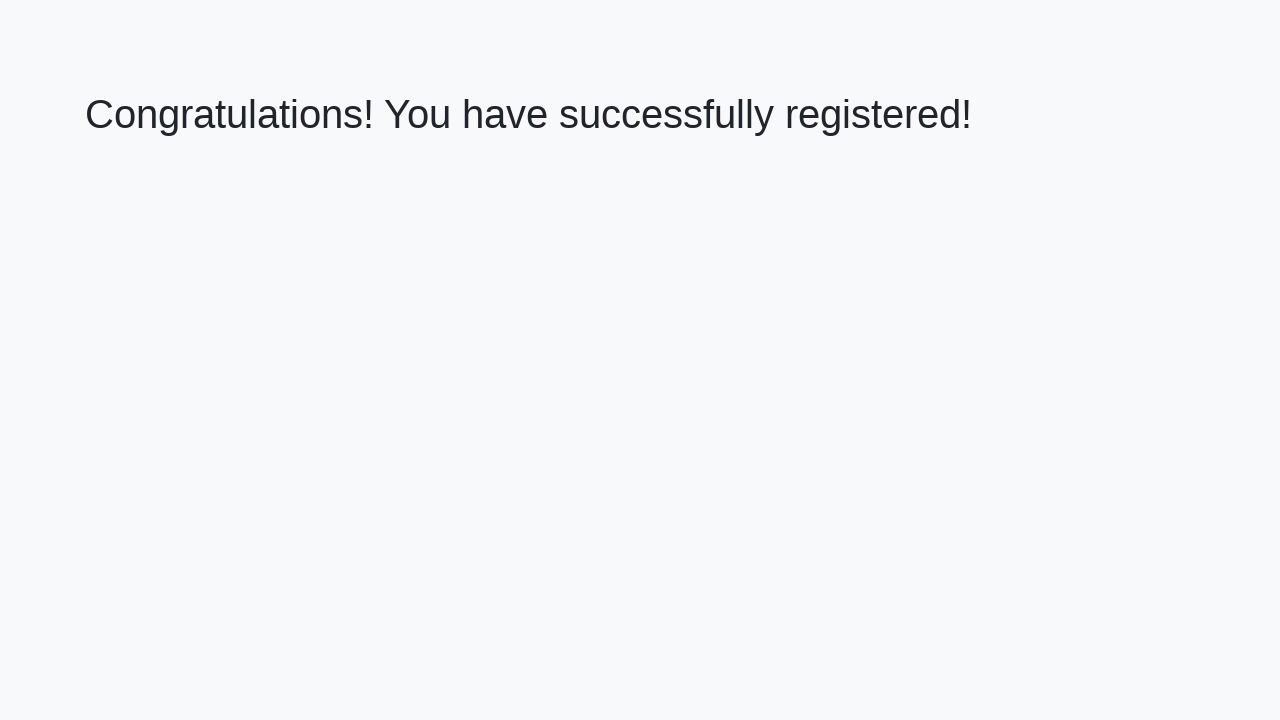

Verified successful registration message
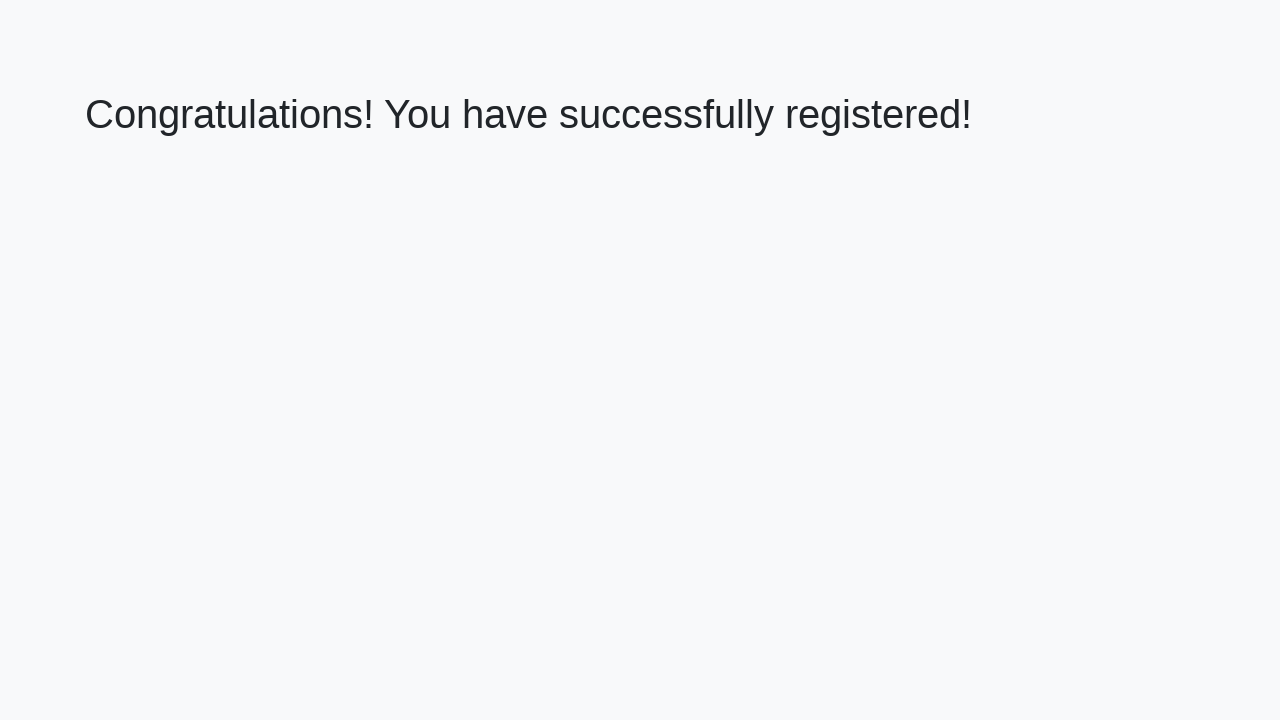

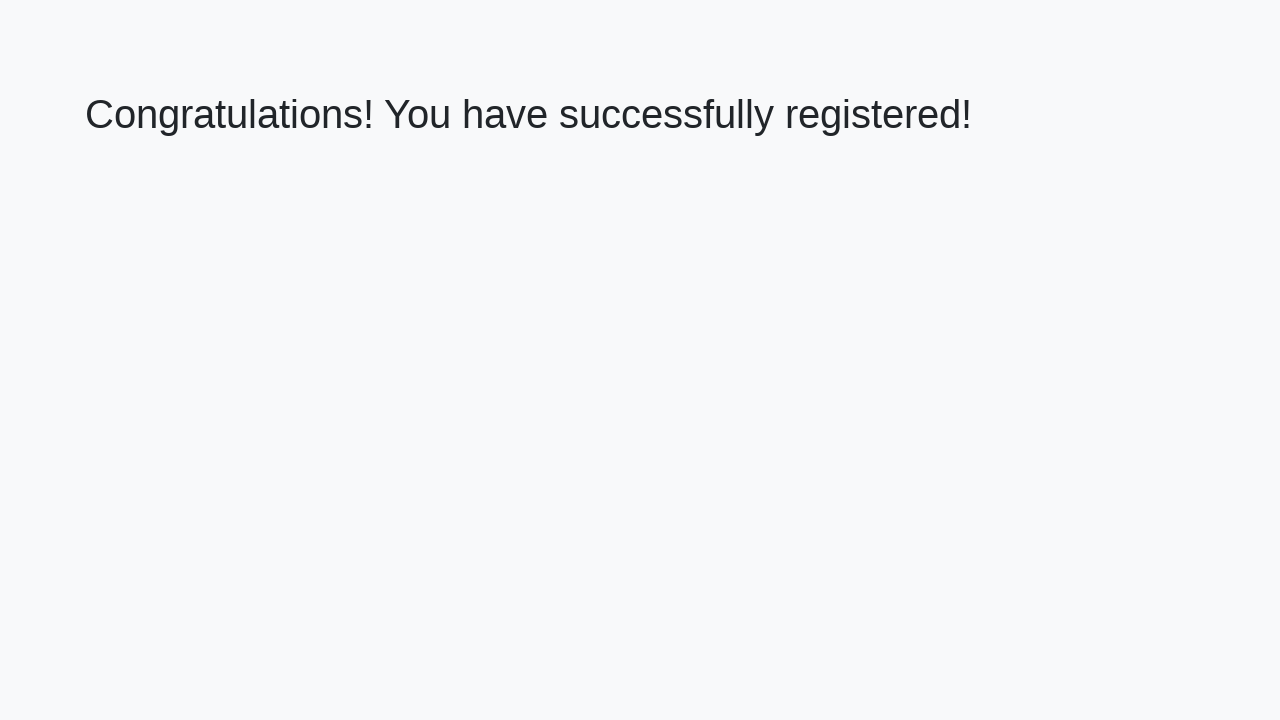